Navigates to YouTube and verifies that the header container with links is present on the page

Starting URL: https://www.youtube.com/

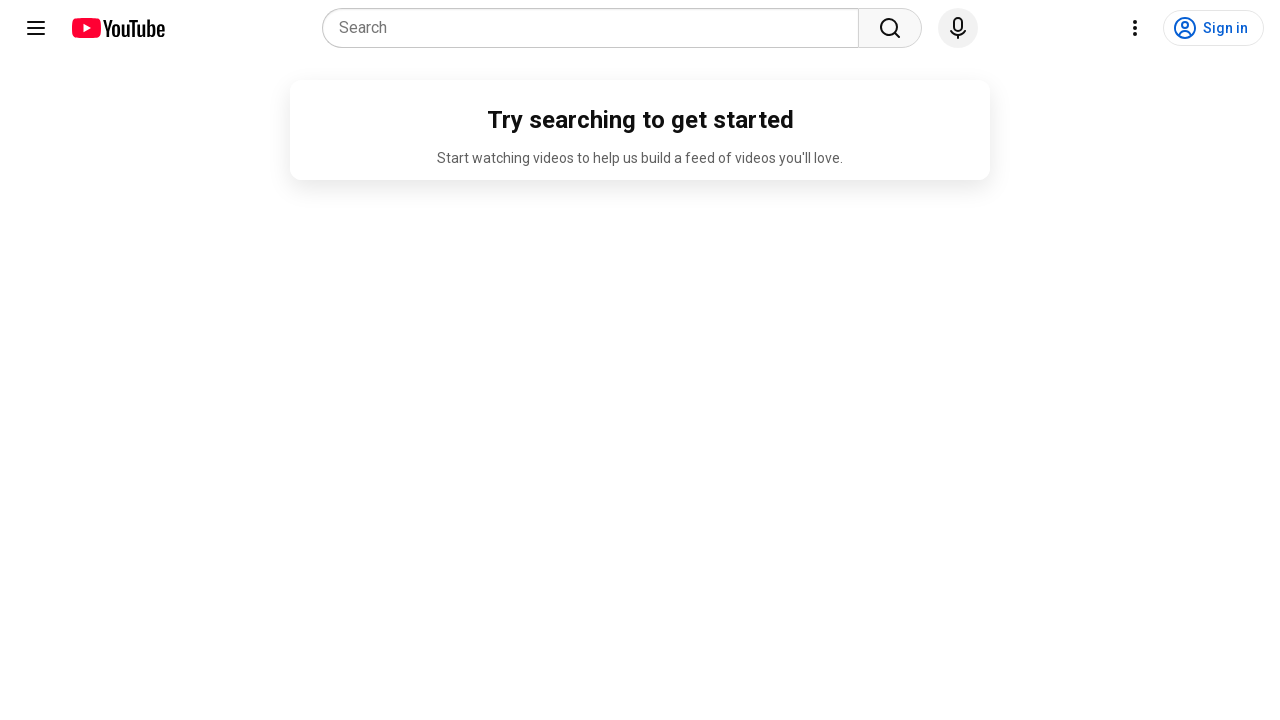

Set viewport size to 1920x1080
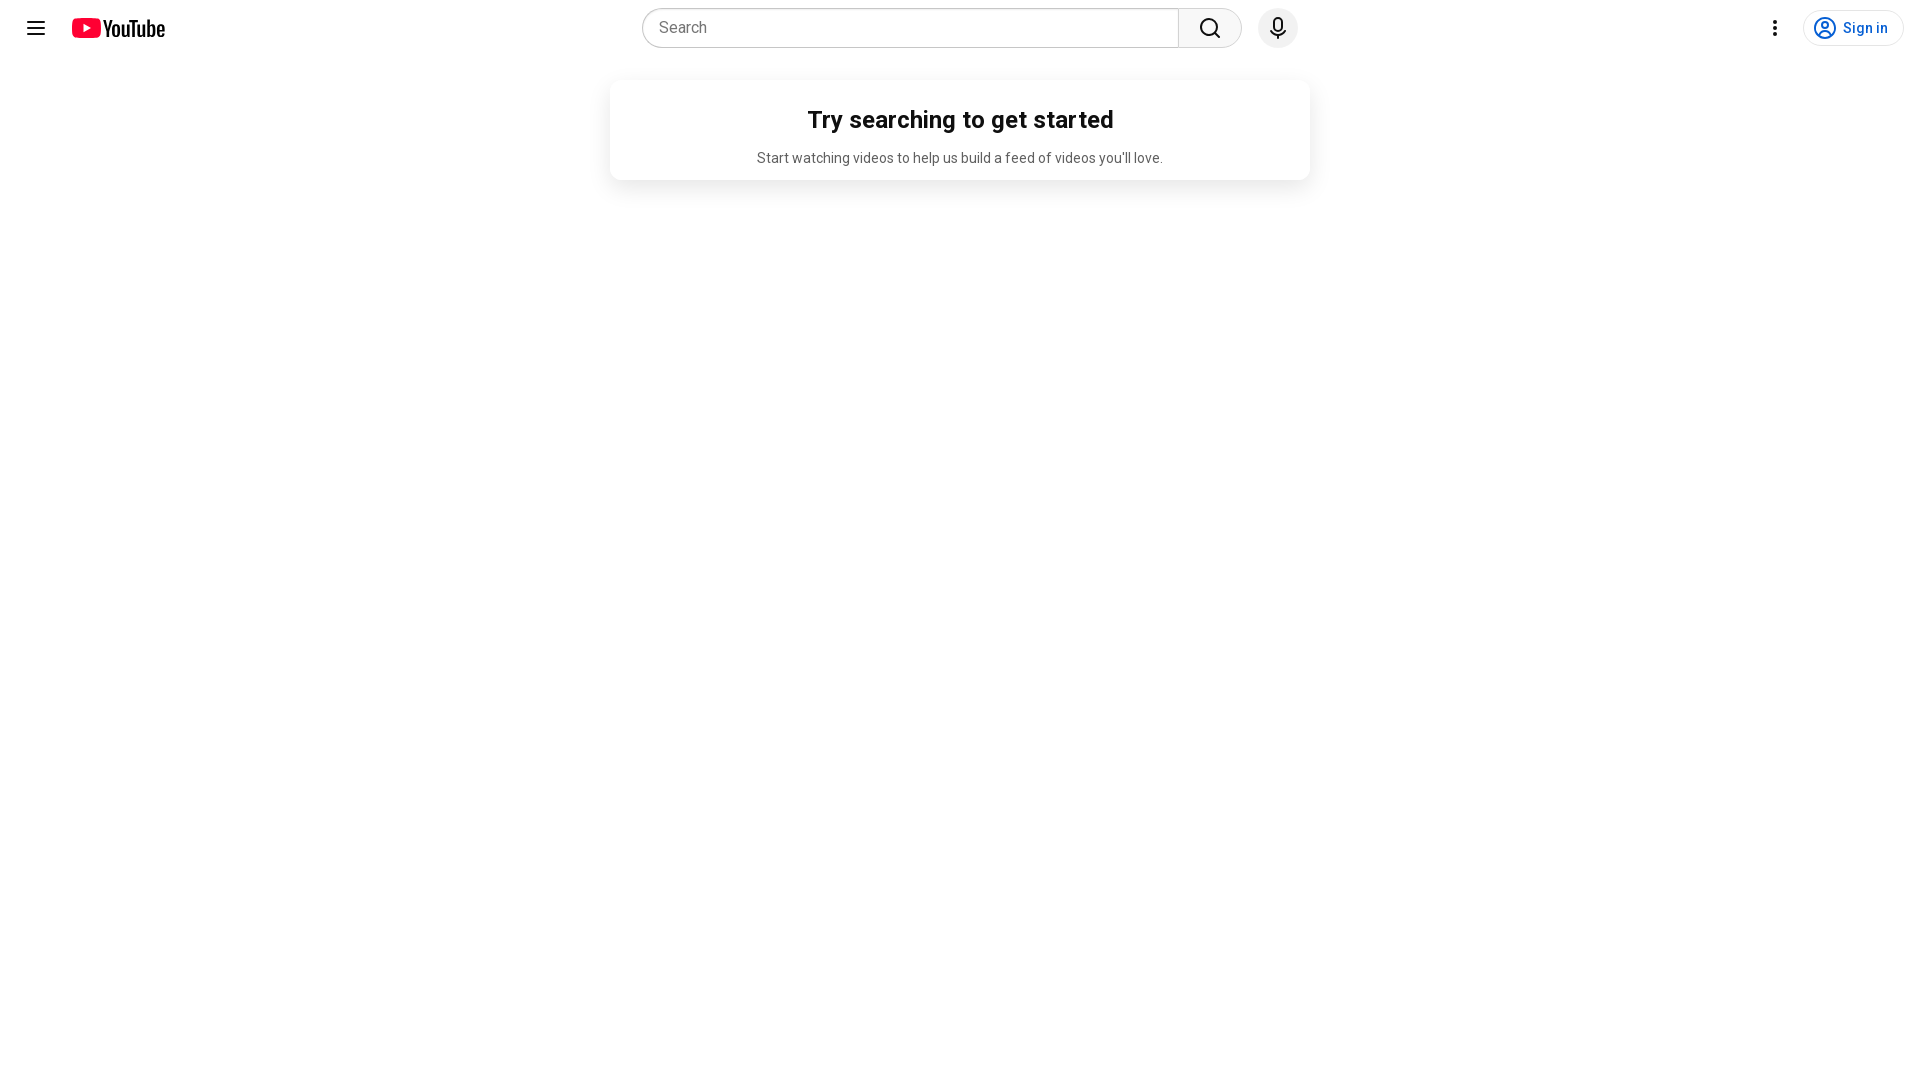

Header container with id 'container' loaded
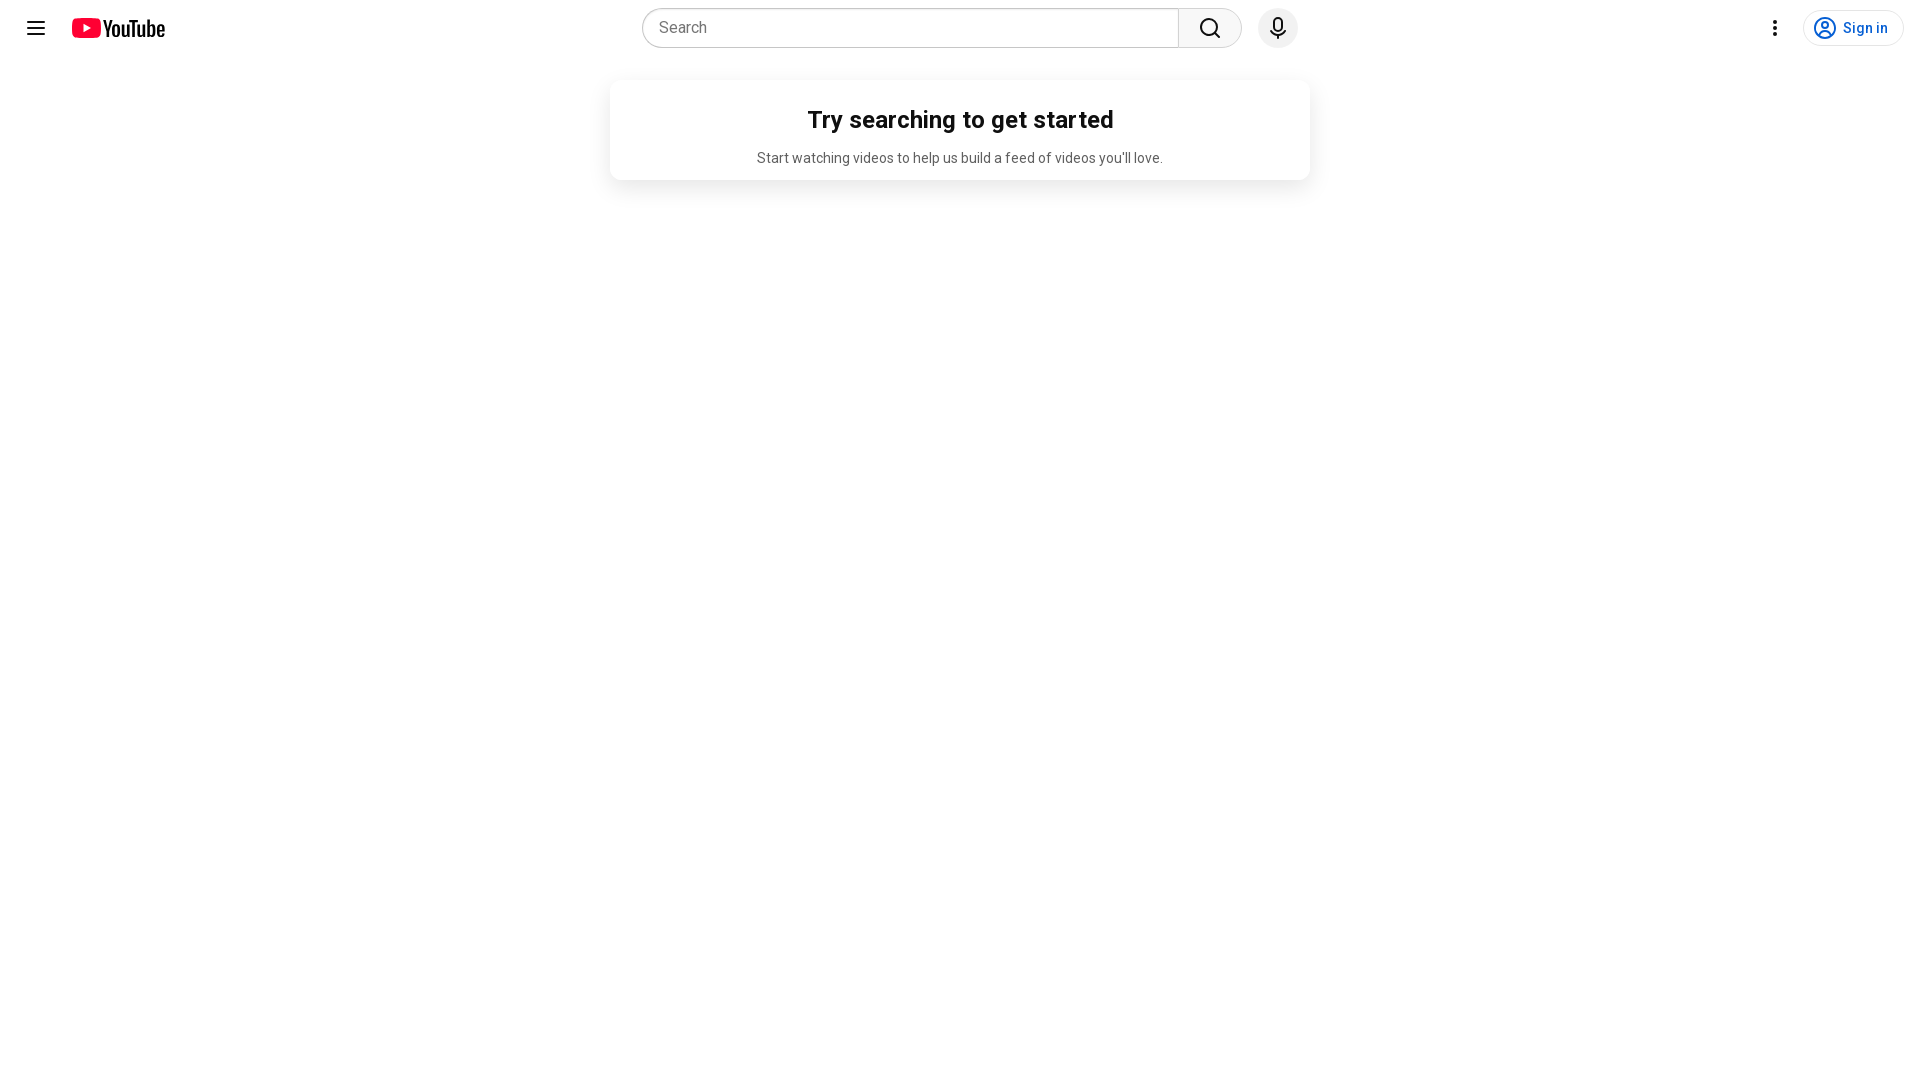

Located header container element
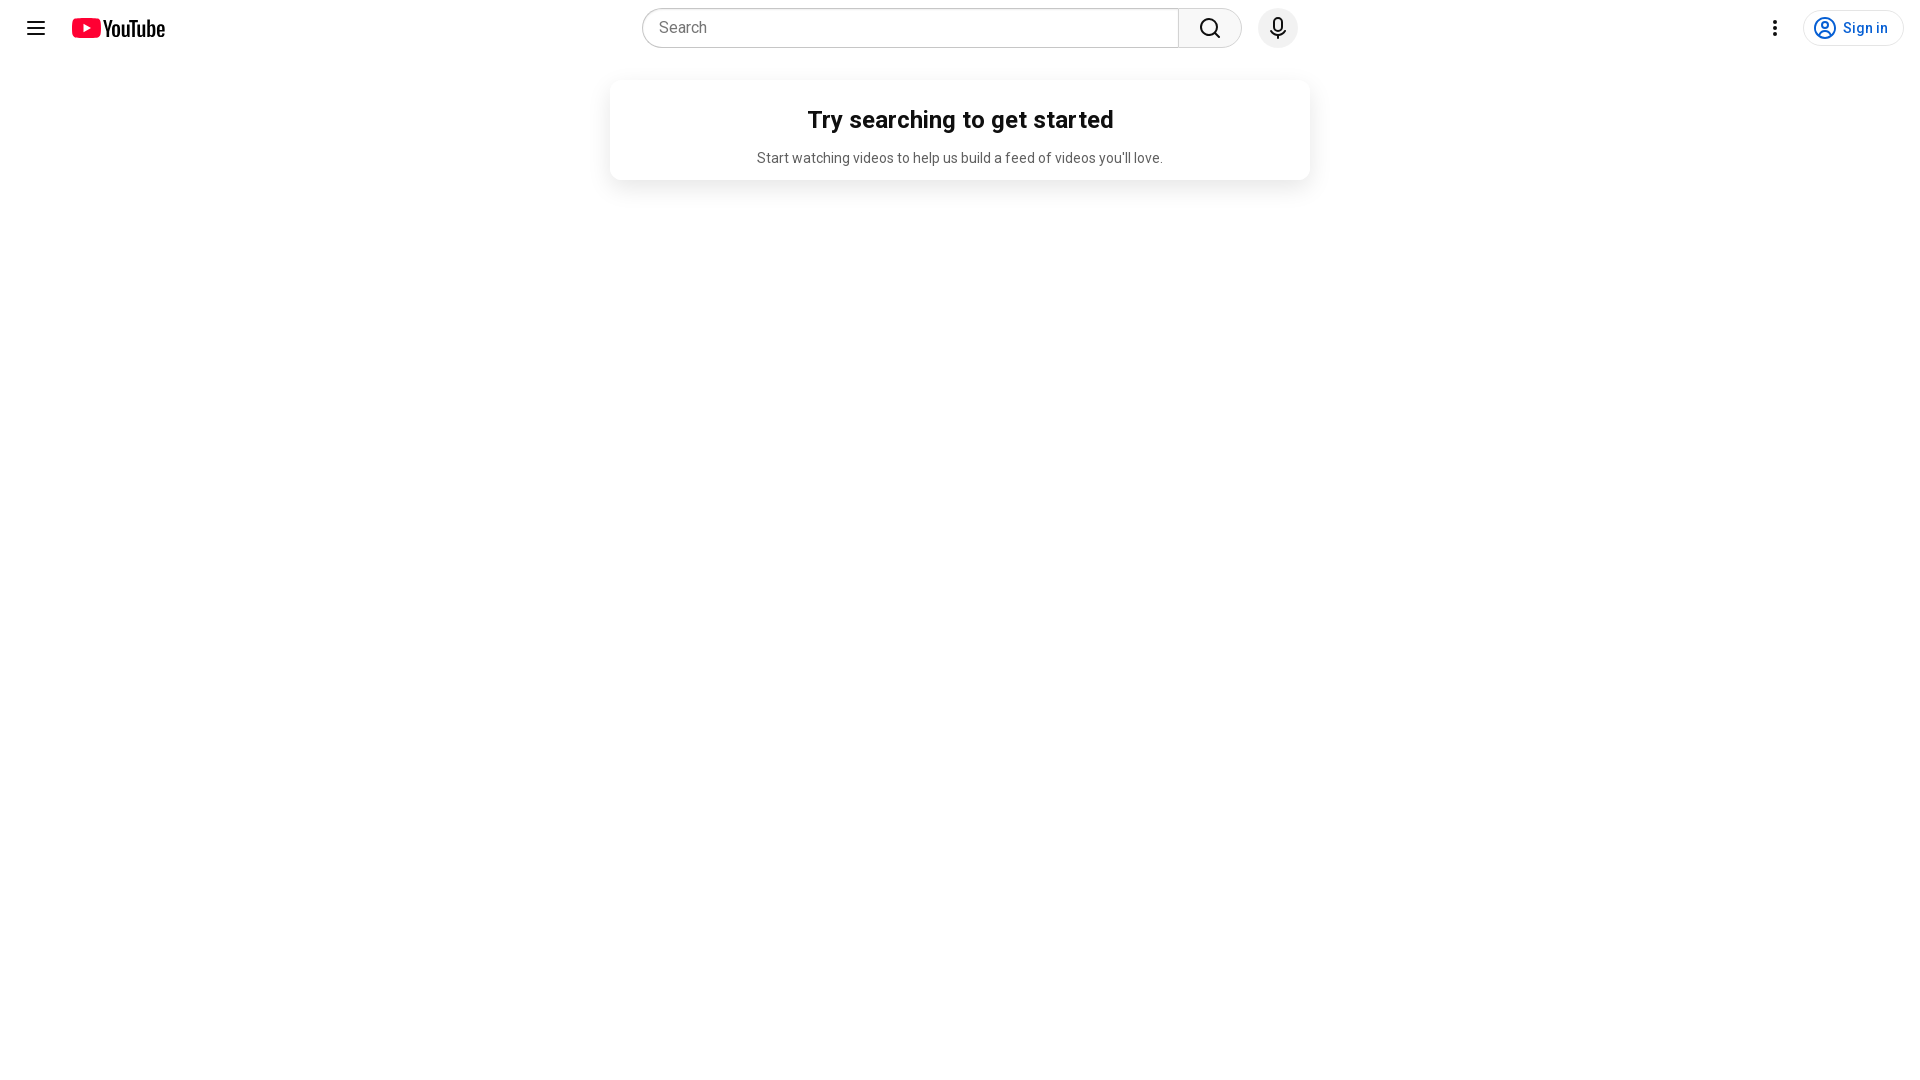

Located all anchor links within header container
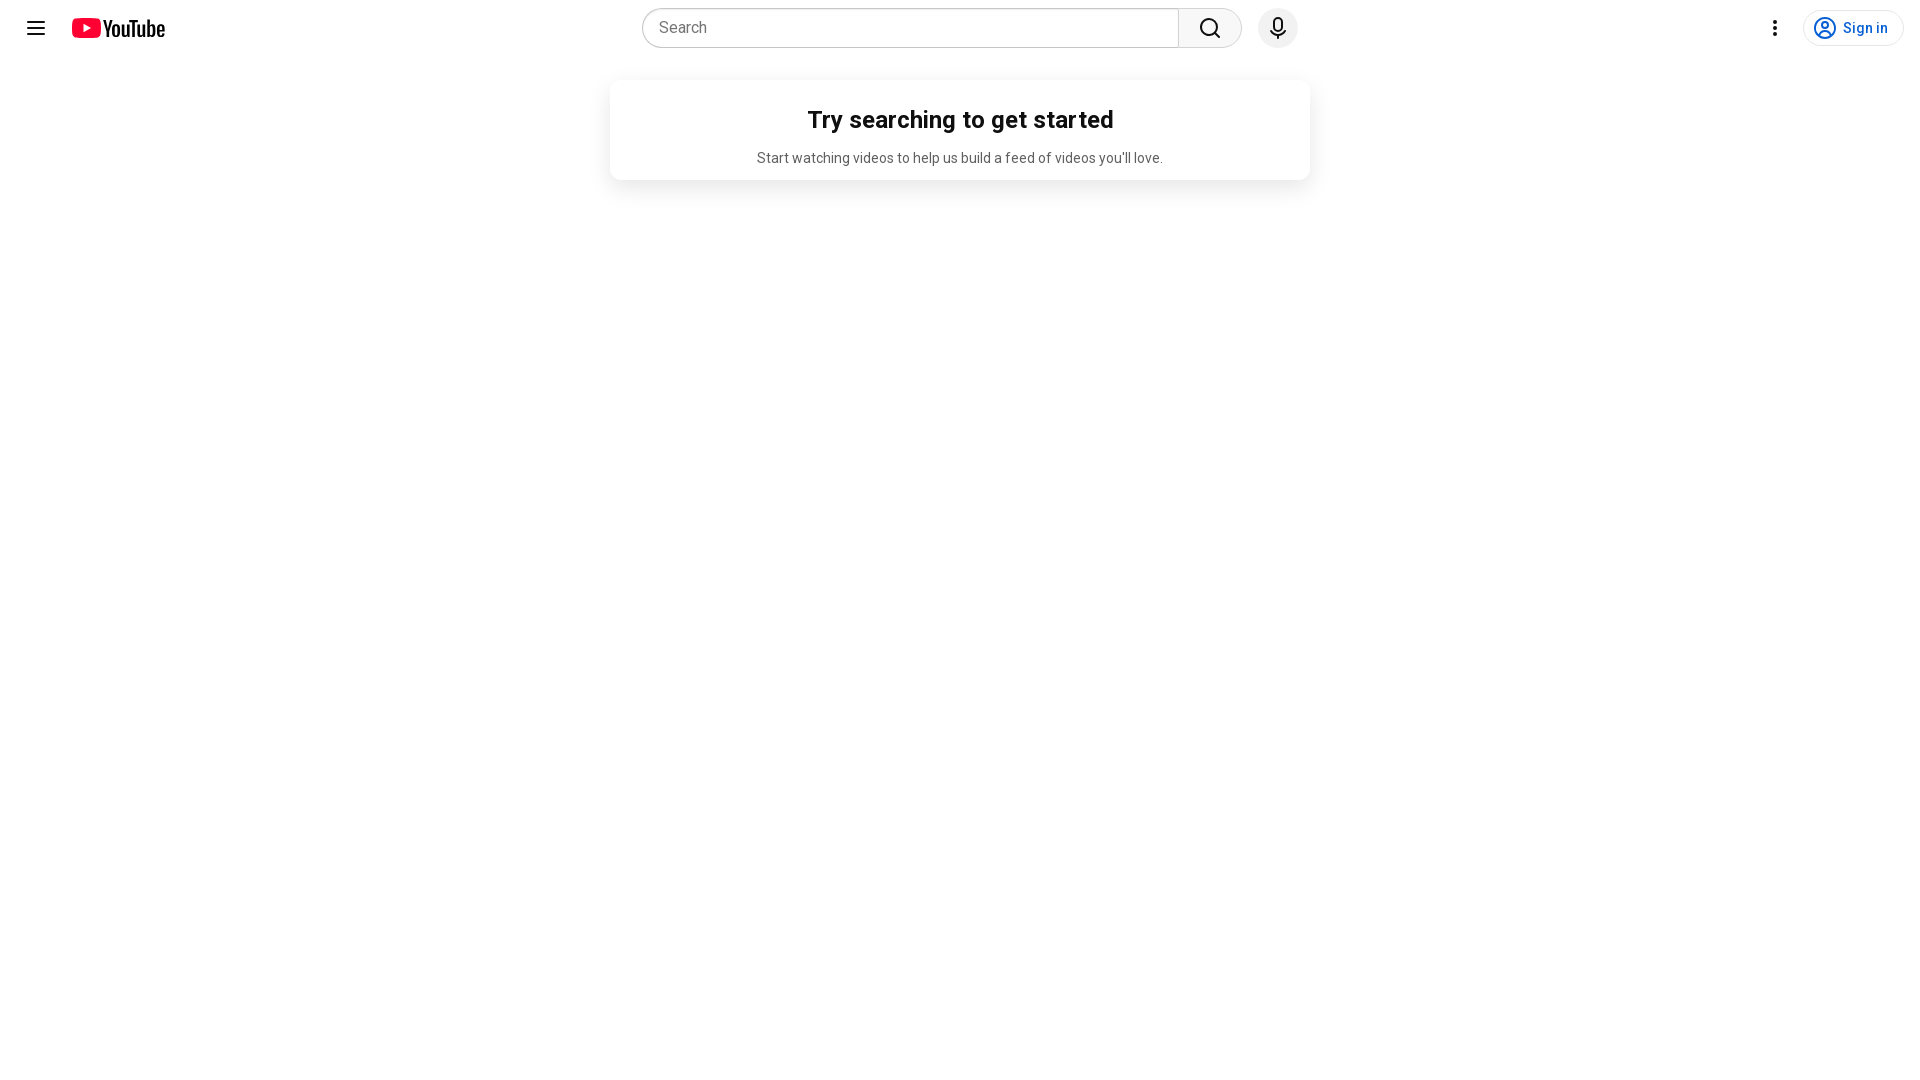

First header link is visible and ready
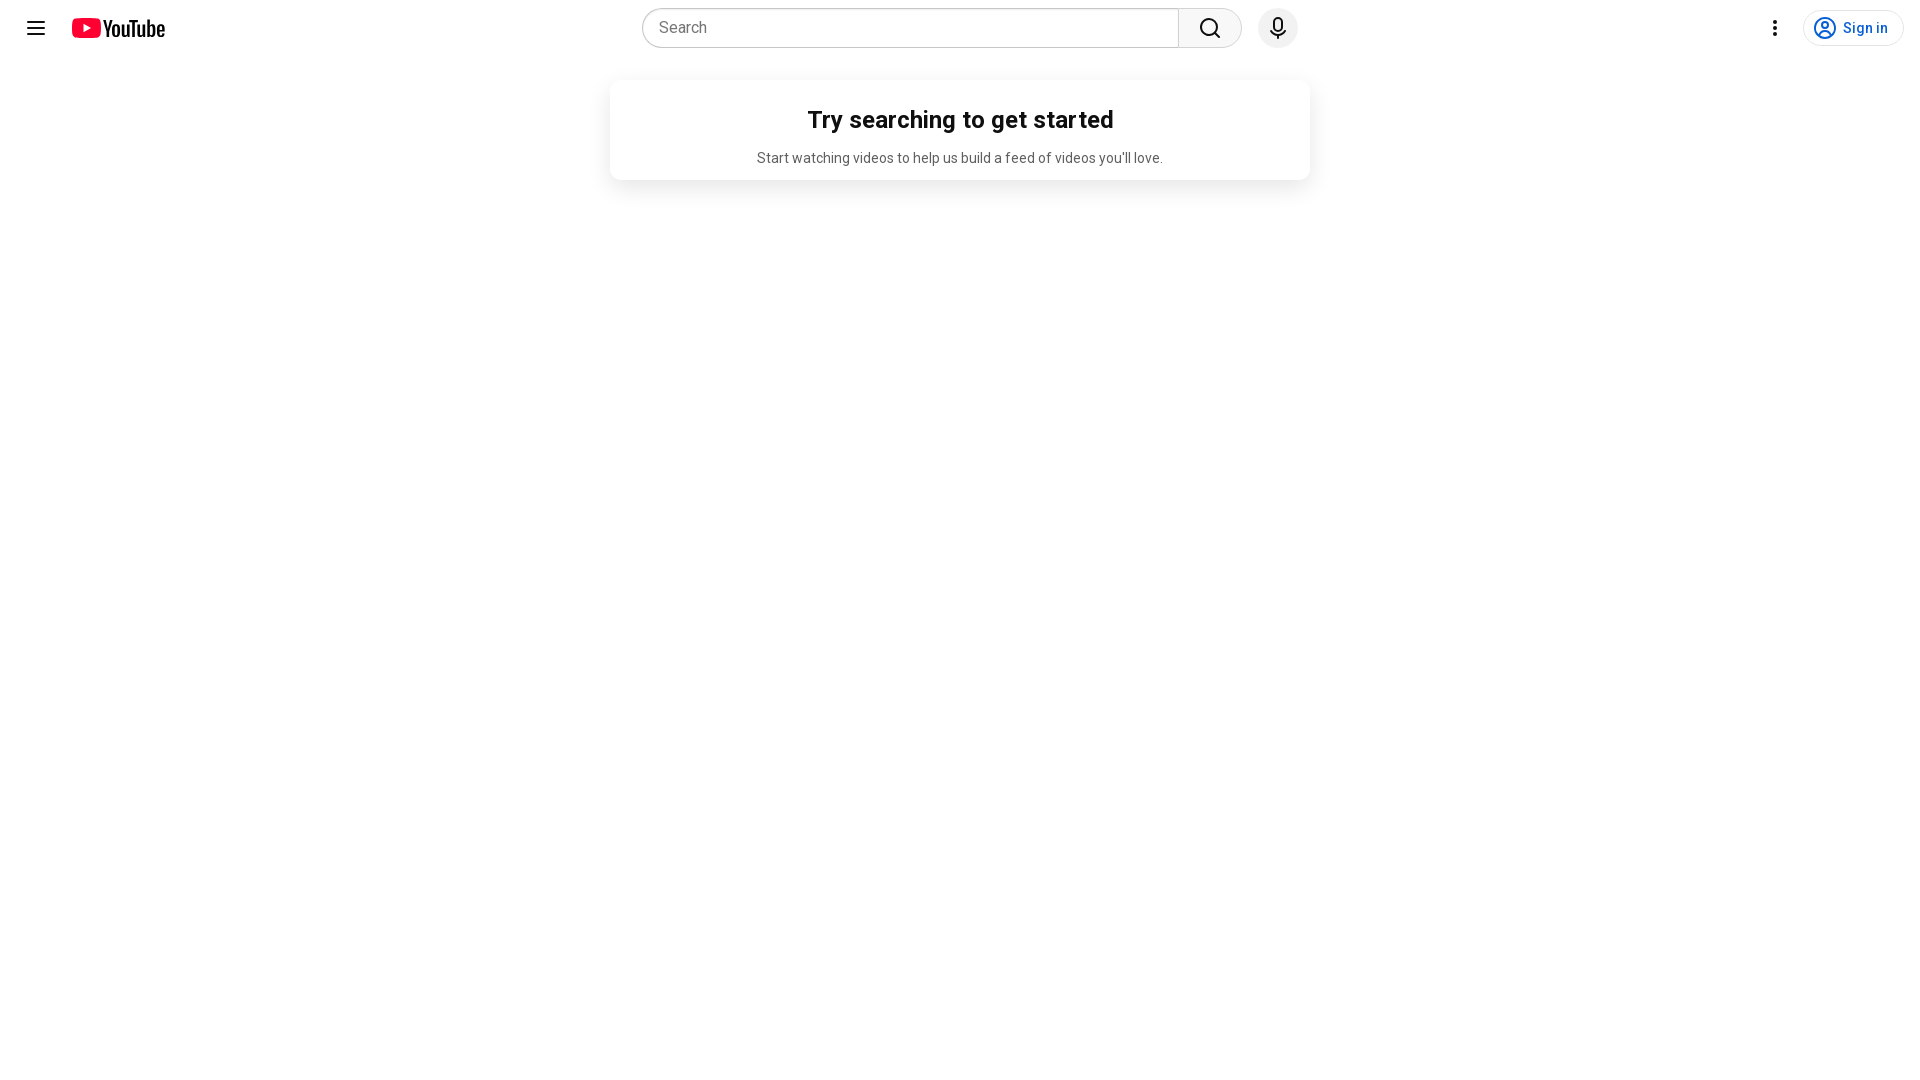

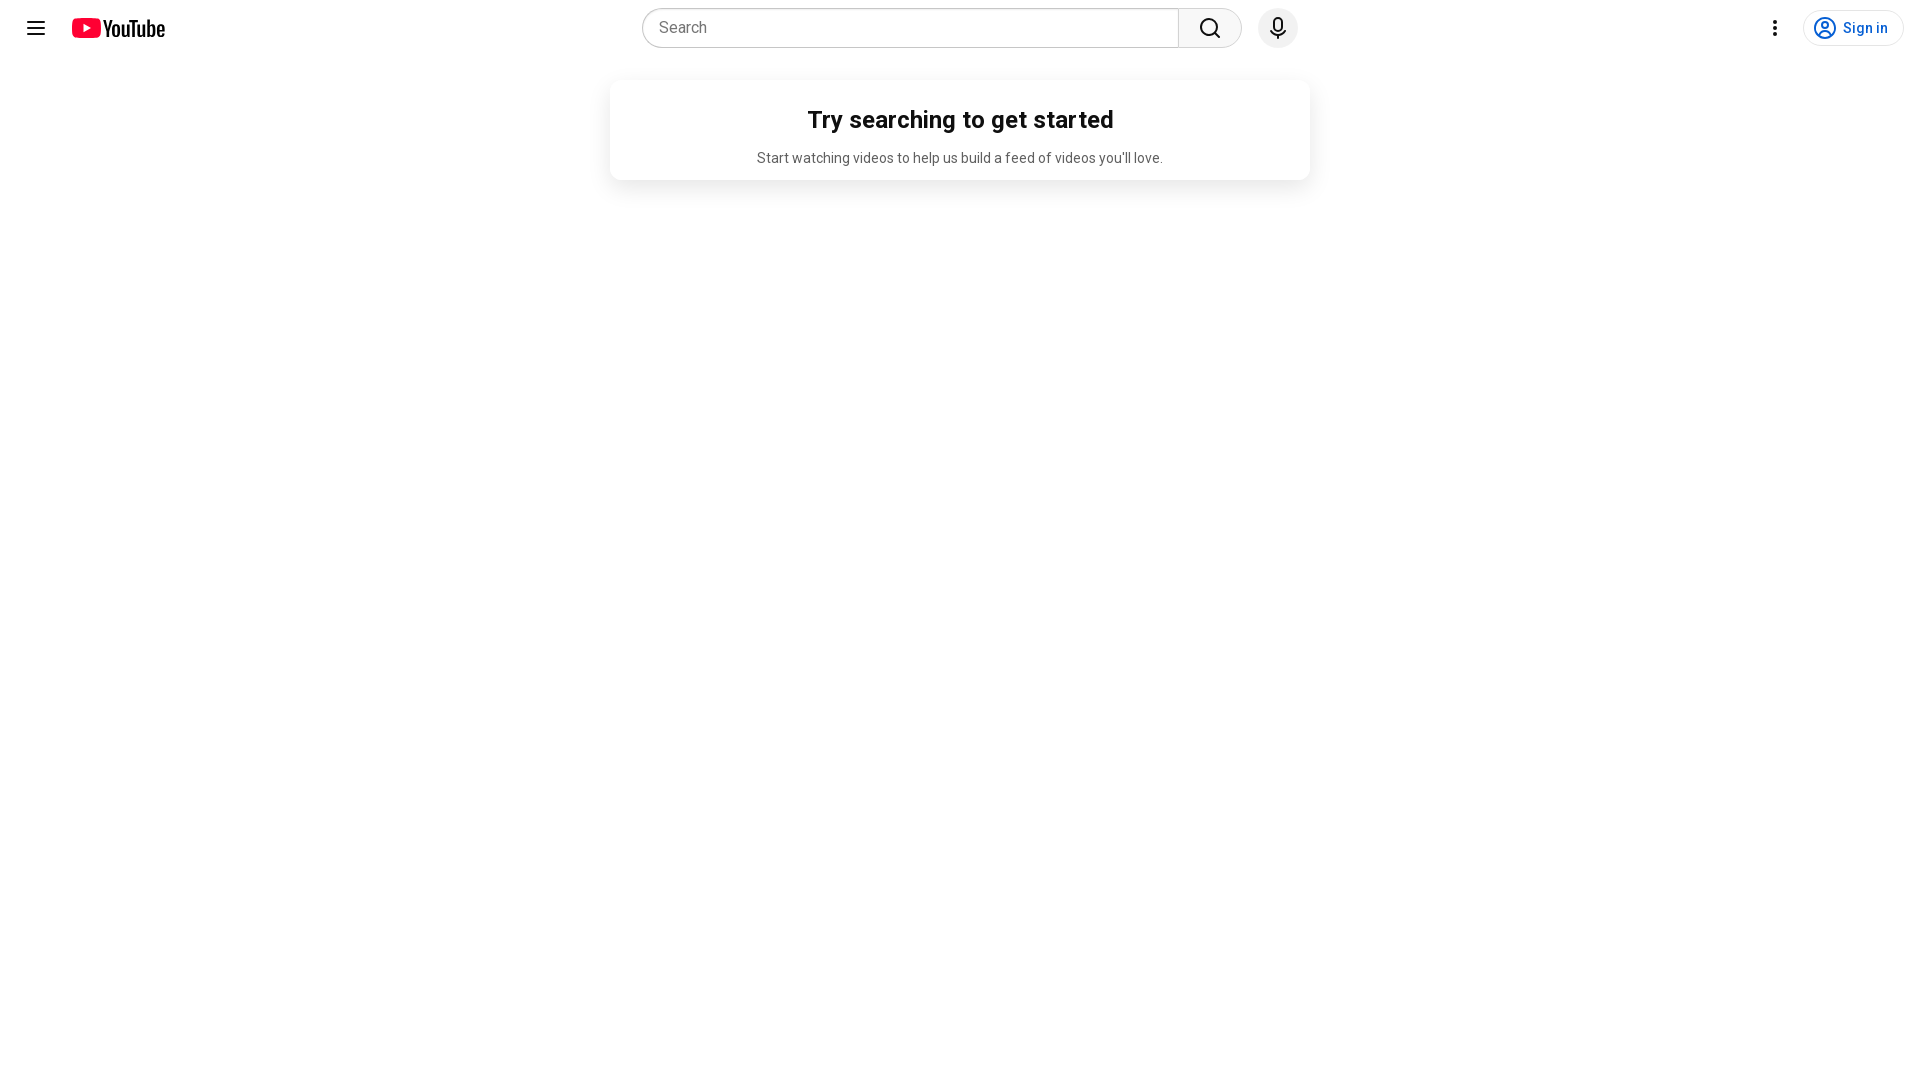